Tests subscribing to a YouTube channel while signed out, verifying that a sign-in popup appears

Starting URL: https://www.youtube.com/watch?v=P7gt3g7iq7M

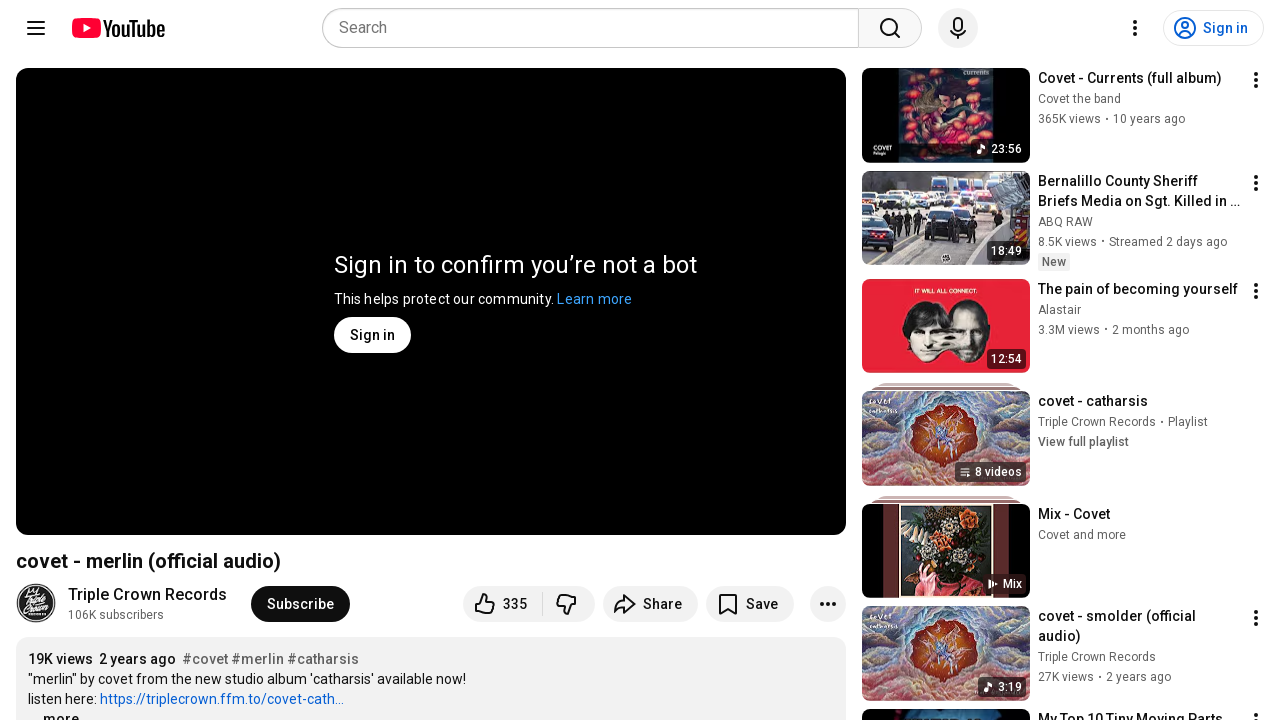

Clicked the subscribe button at (300, 604) on button[aria-label*='Subscribe']
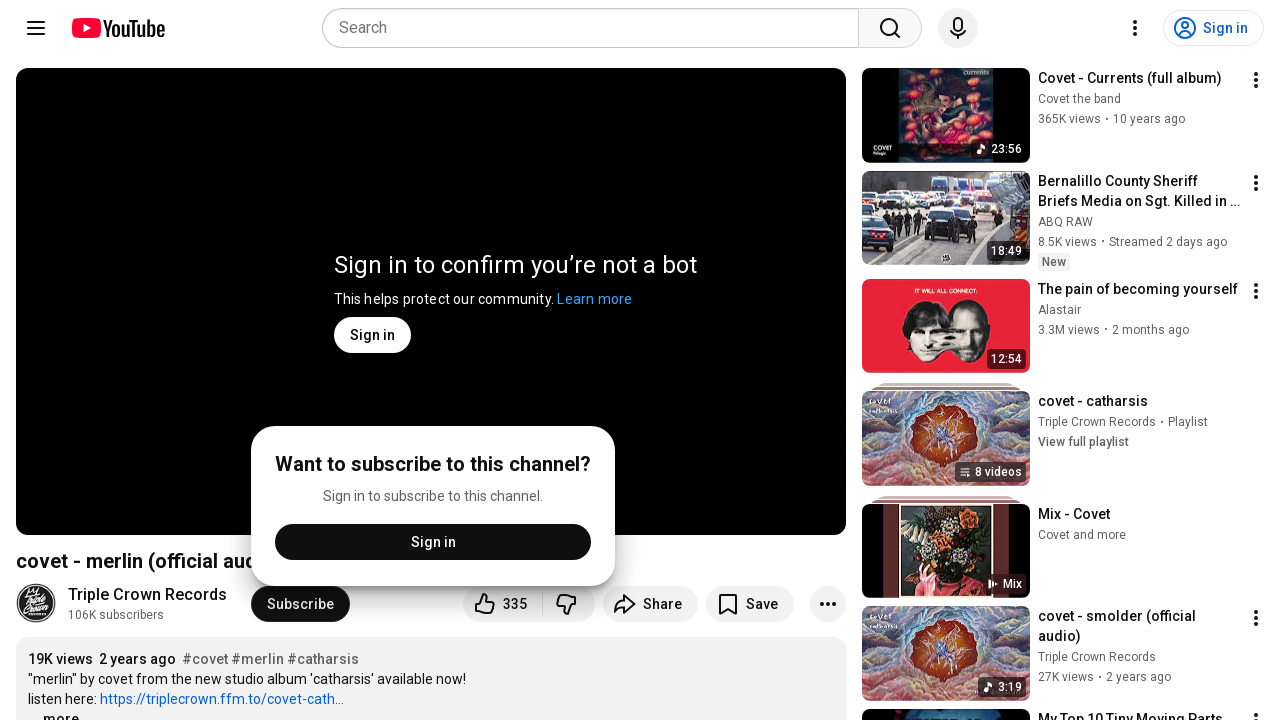

Sign-in popup appeared as expected
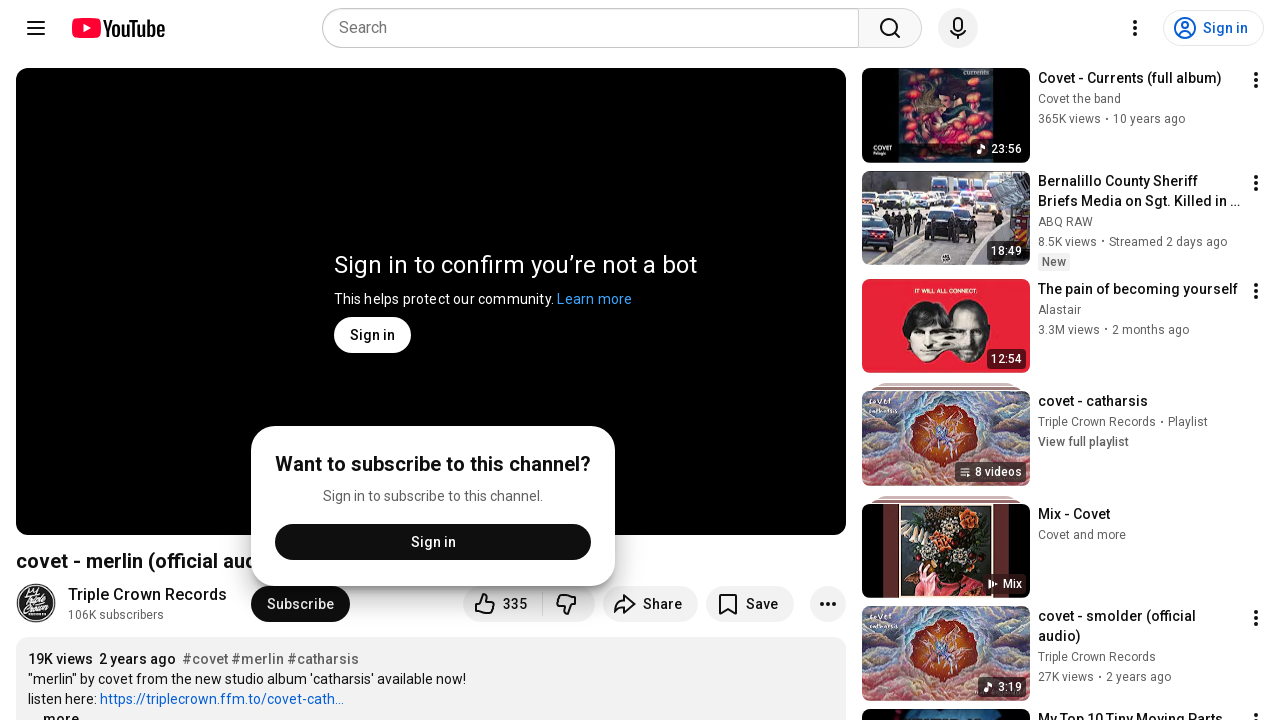

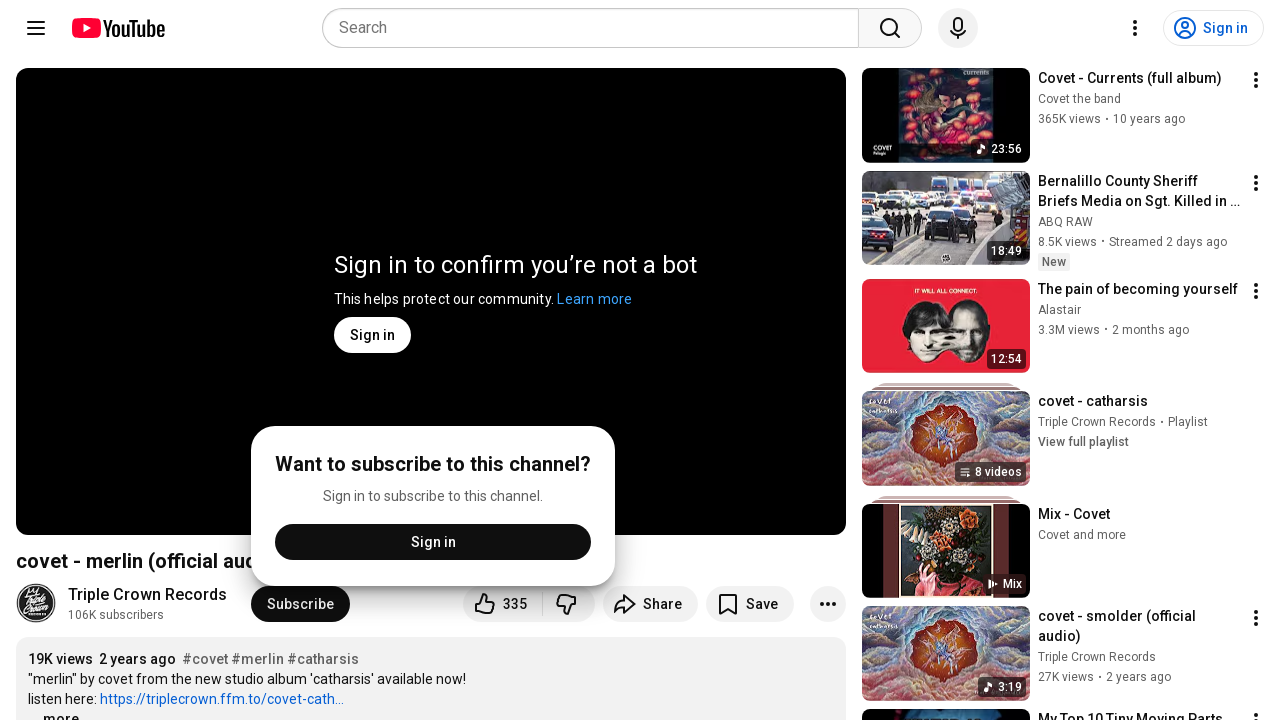